Tests dismissing a JavaScript confirm alert by clicking the second alert button, verifying the alert text, dismissing it, and verifying the cancel result message.

Starting URL: https://the-internet.herokuapp.com/javascript_alerts

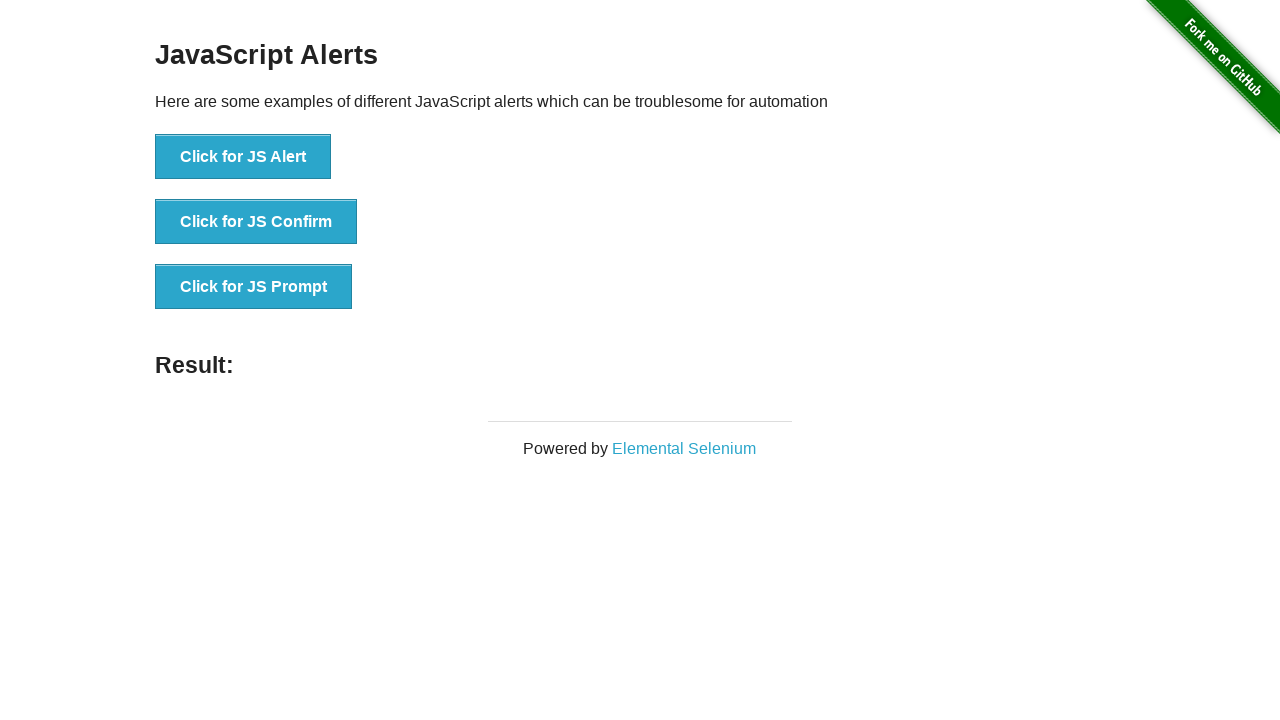

Set up dialog handler to dismiss alerts
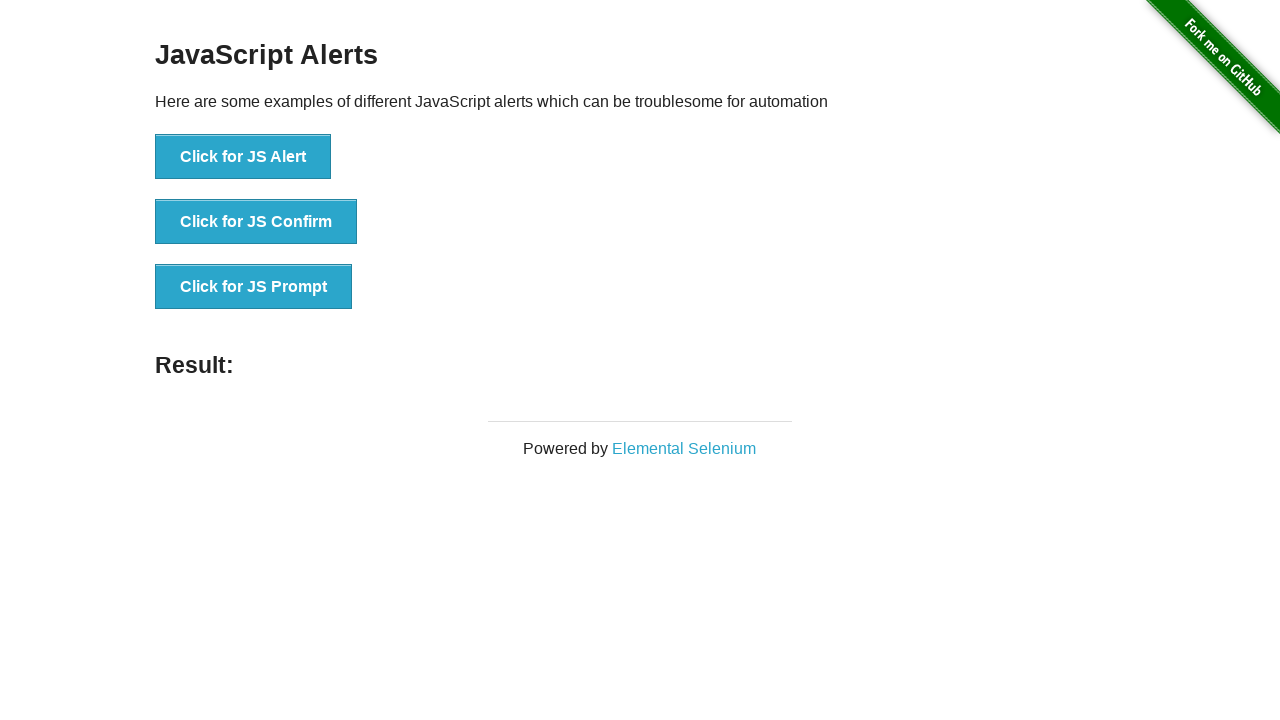

Clicked the JS Confirm button at (256, 222) on xpath=//button[@onclick='jsConfirm()']
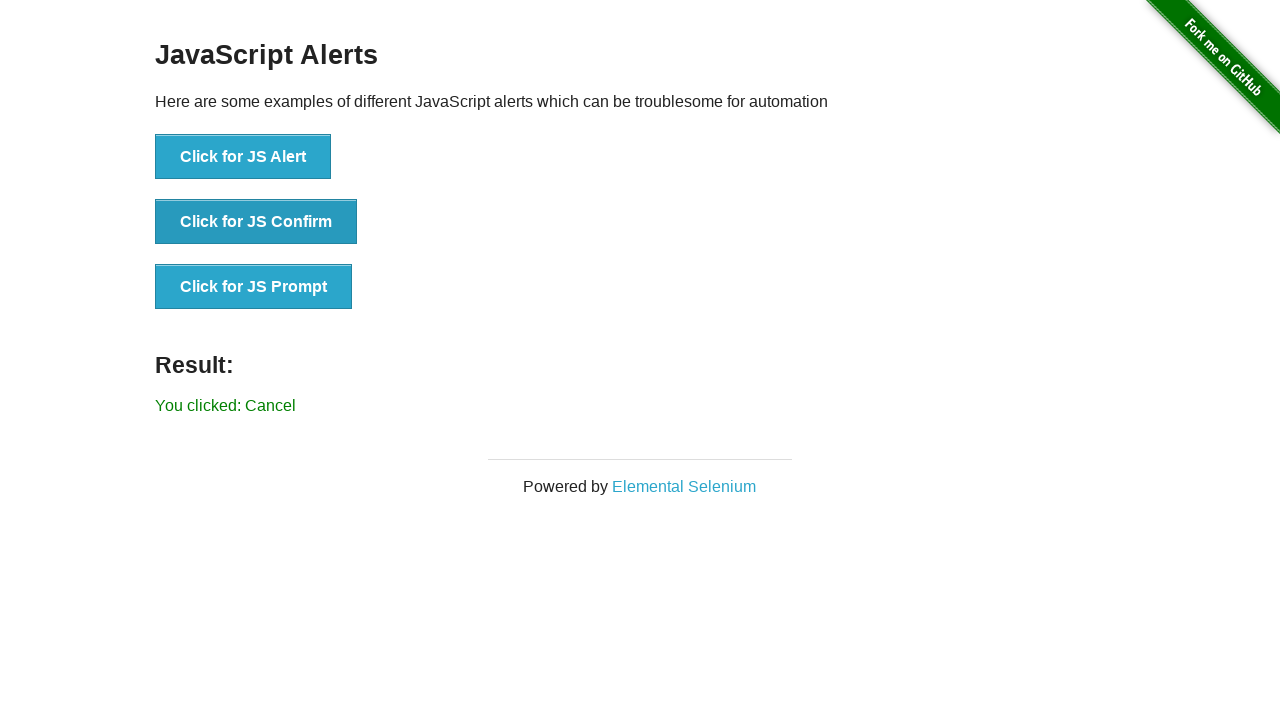

Result message element appeared
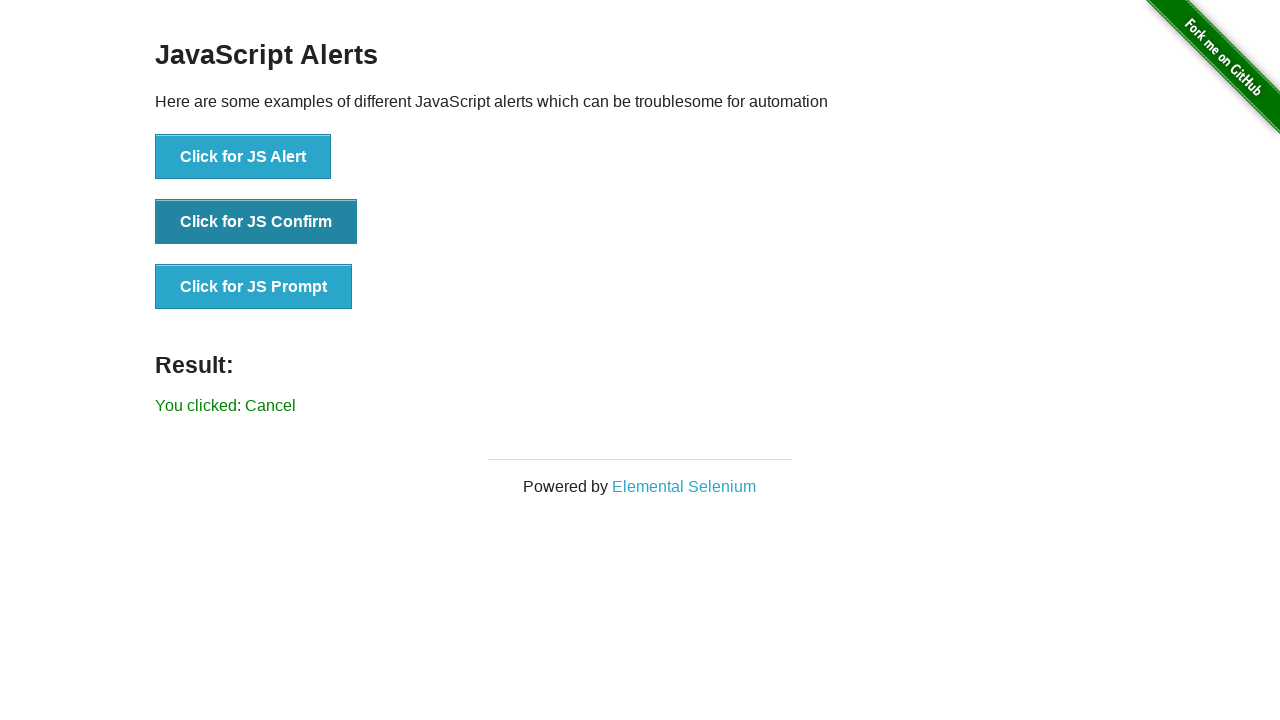

Retrieved result text content
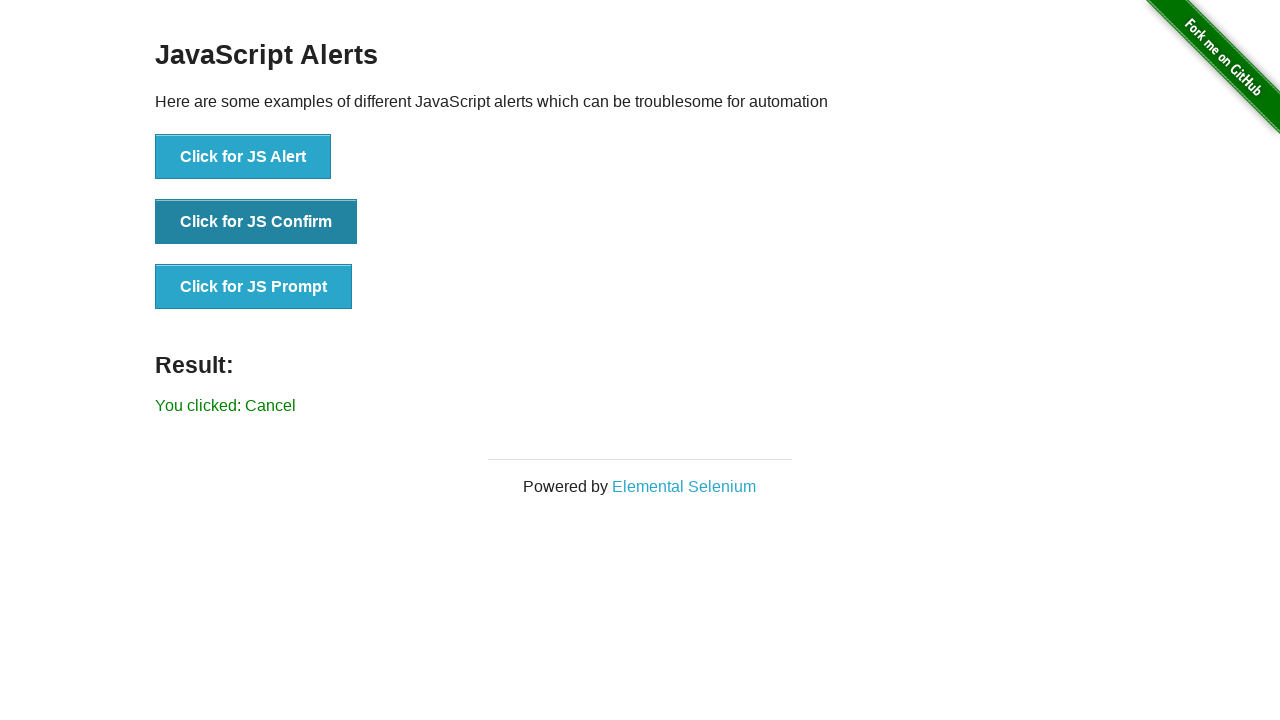

Verified that alert was dismissed and result shows 'You clicked: Cancel'
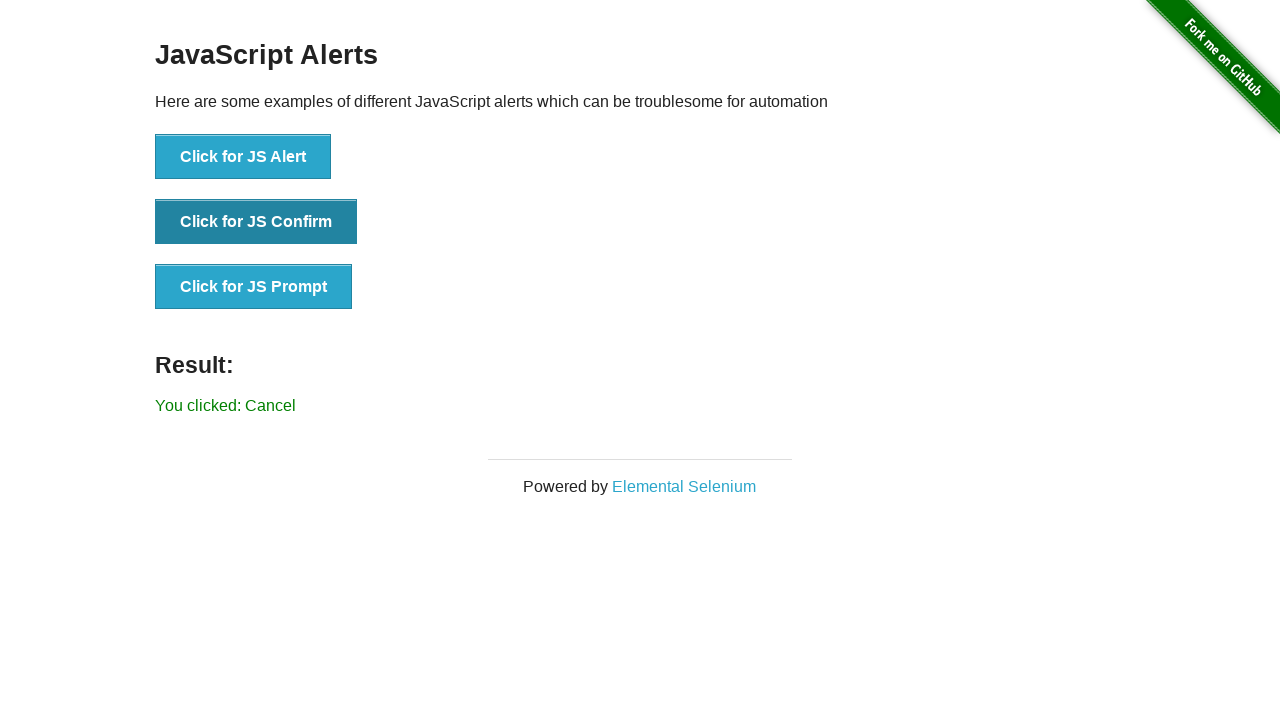

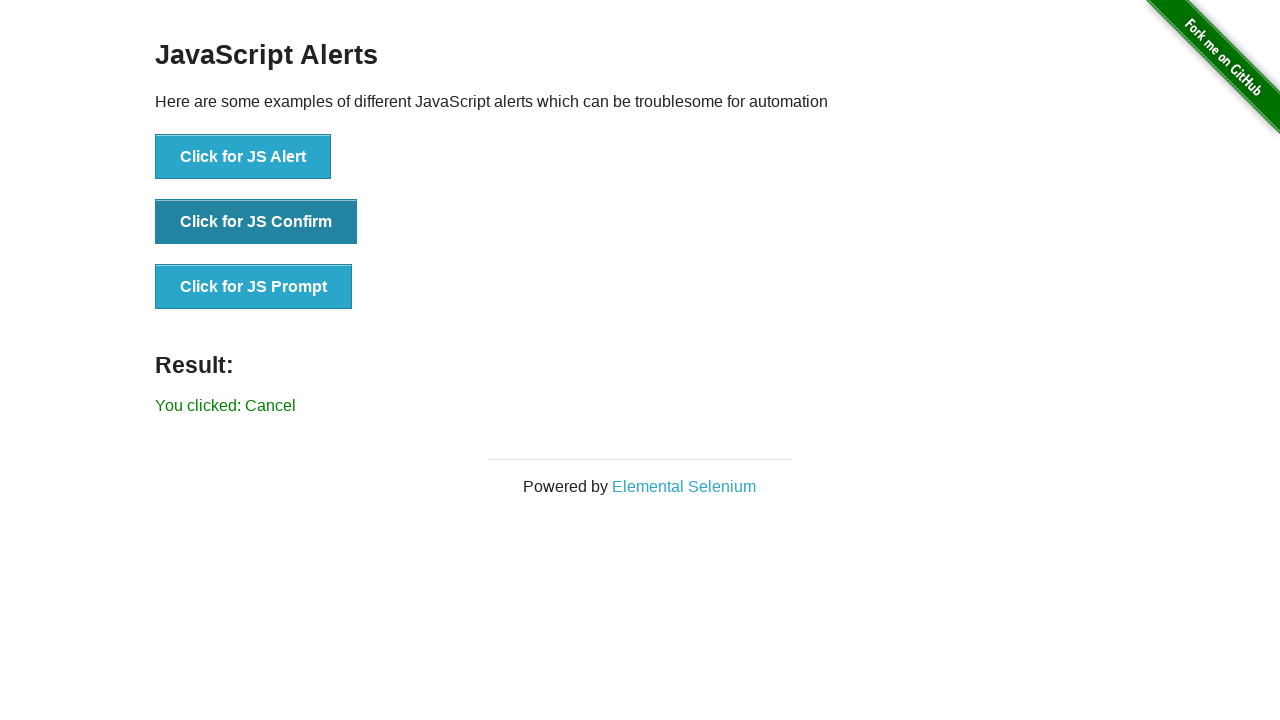